Tests double-click functionality on a jQuery demo page by switching to a frame and double-clicking an element to verify its color changes

Starting URL: http://api.jquery.com/dblclick/

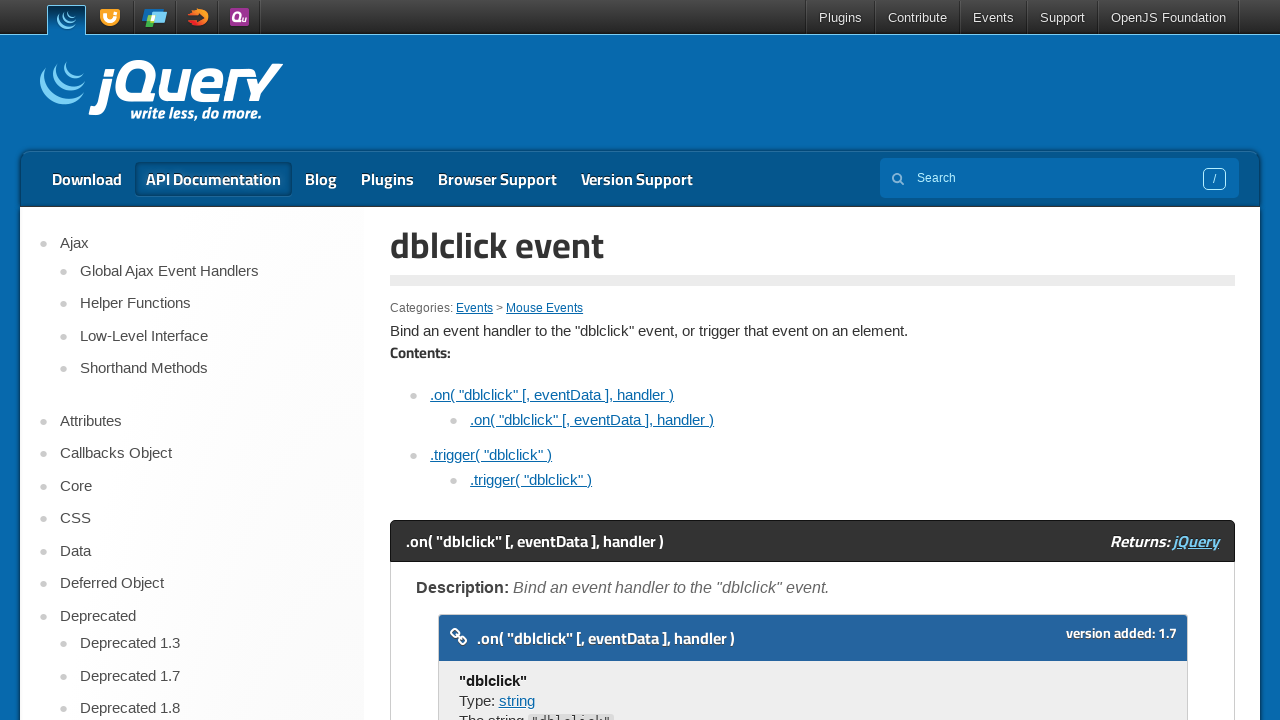

Located the first iframe on the jQuery dblclick demo page
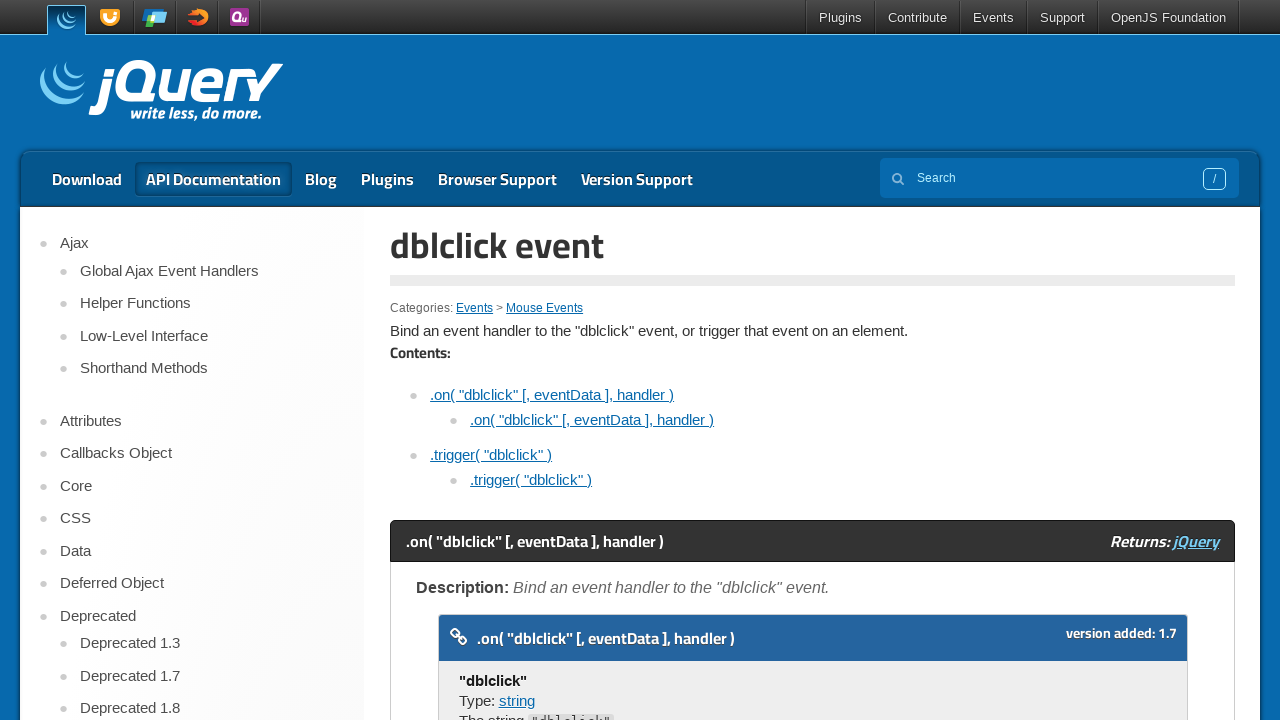

Located the target div element within the iframe
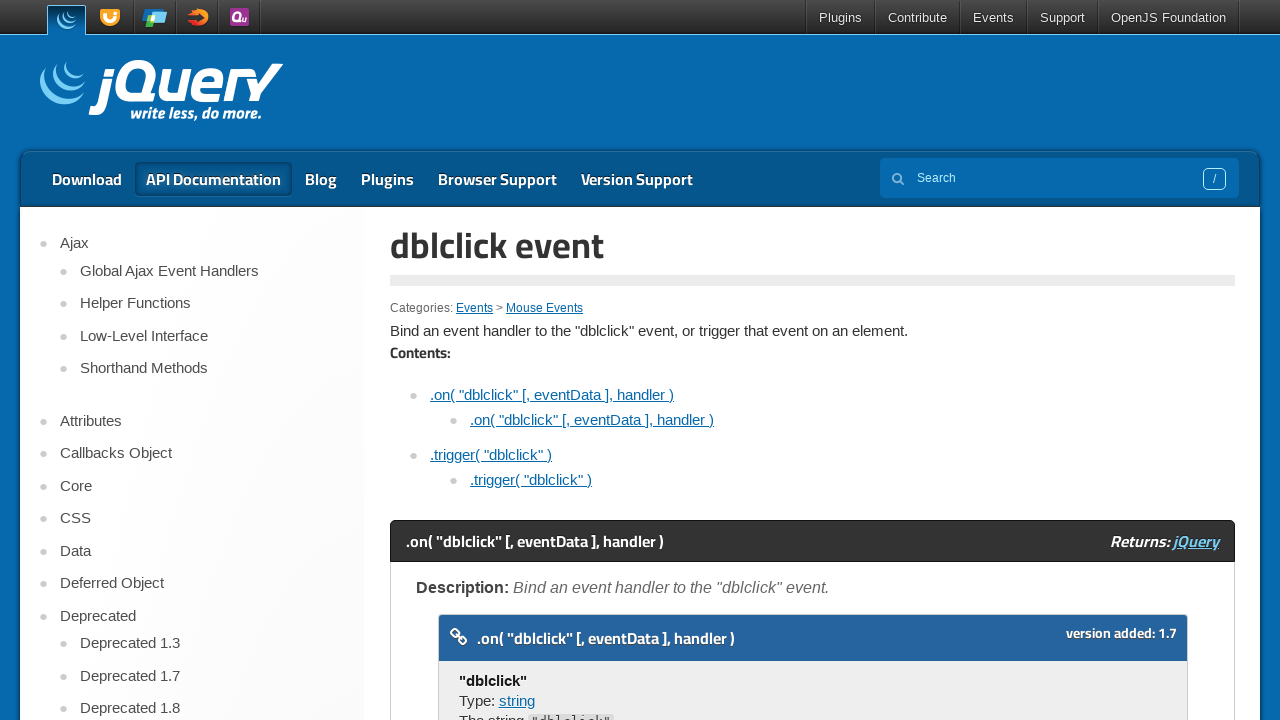

Scrolled target element into view
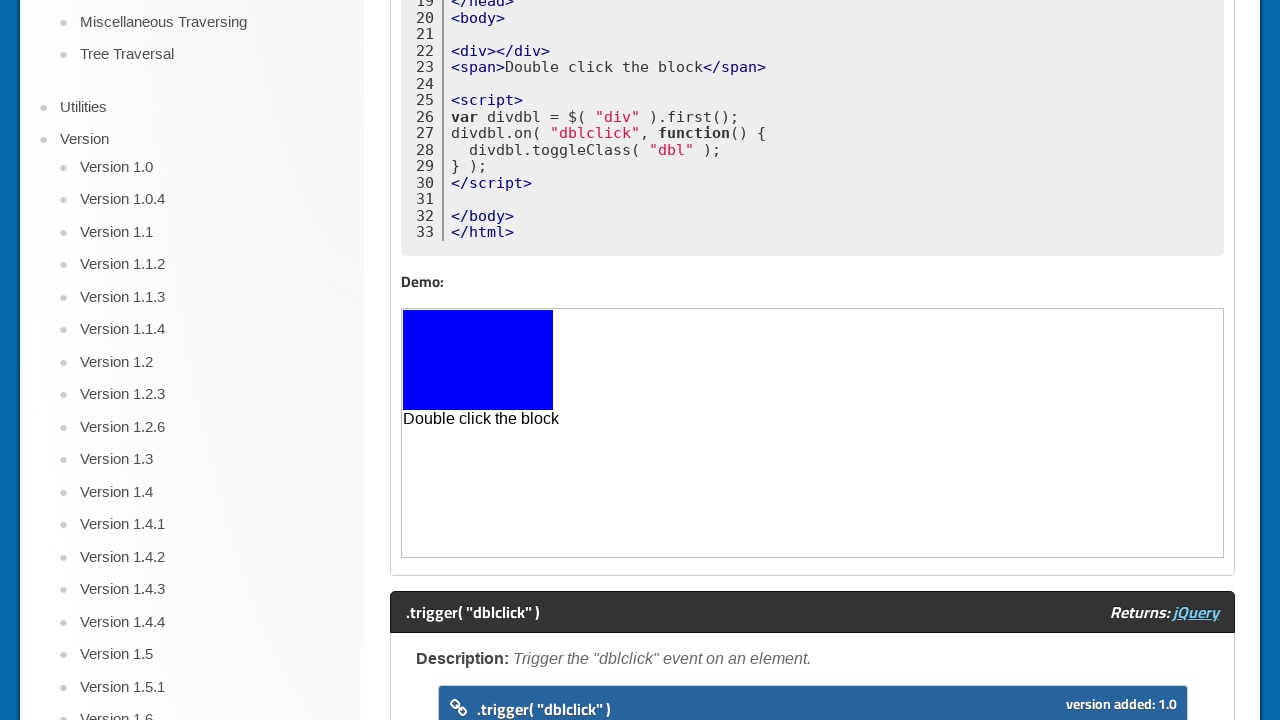

Double-clicked the target element to trigger color change at (478, 360) on iframe >> nth=0 >> internal:control=enter-frame >> css=html>body>div
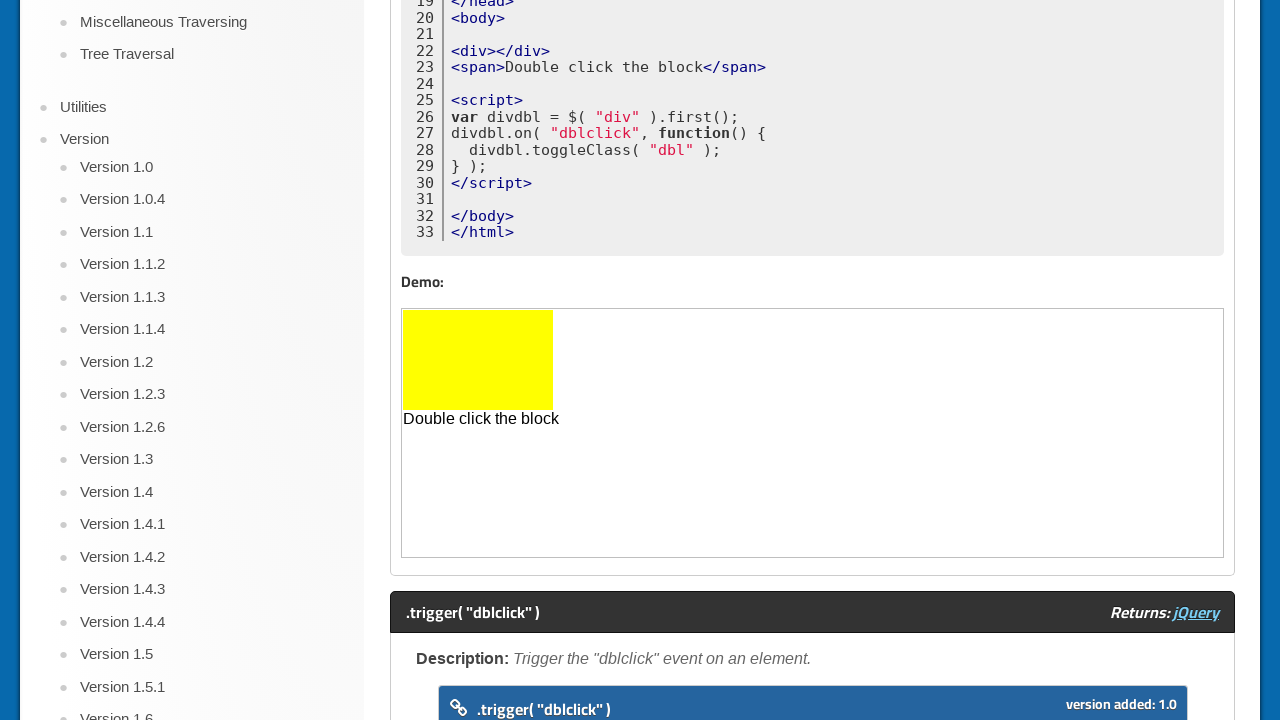

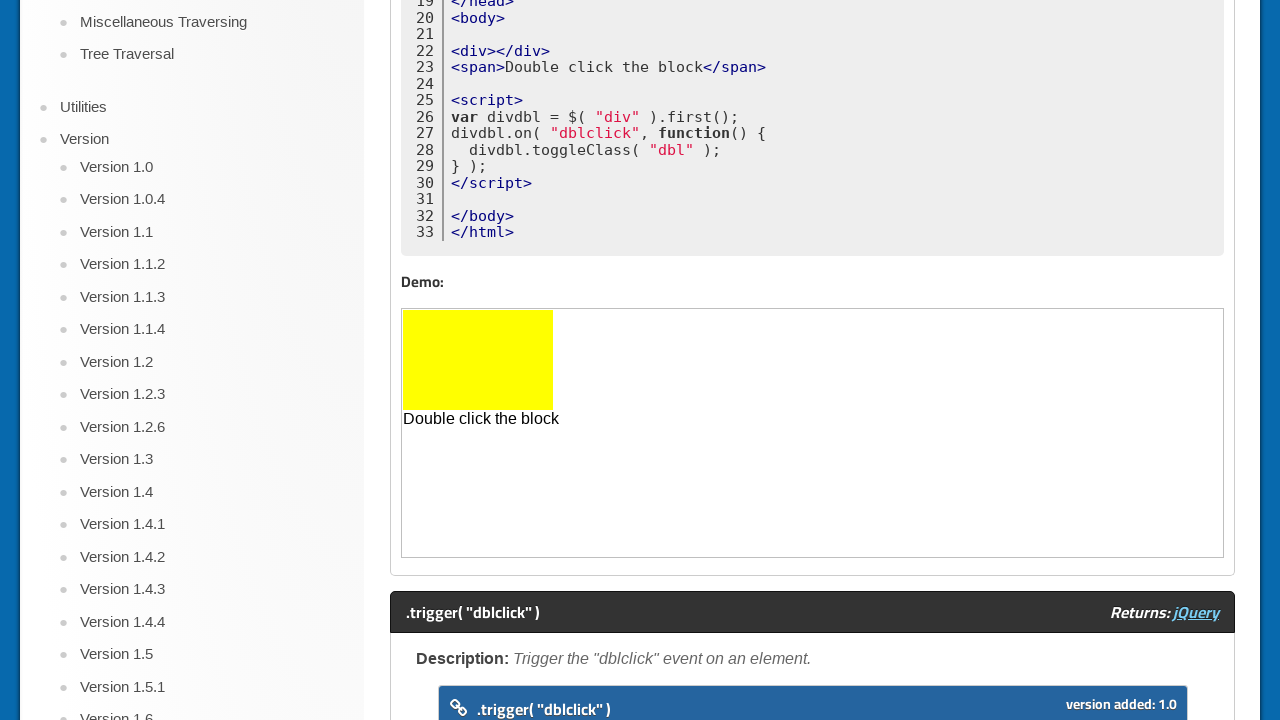